Tests calendar/date picker handling by clicking on the date of birth field, selecting a year and month from dropdowns, and then clicking on a specific day to set the date.

Starting URL: https://demoqa.com/automation-practice-form

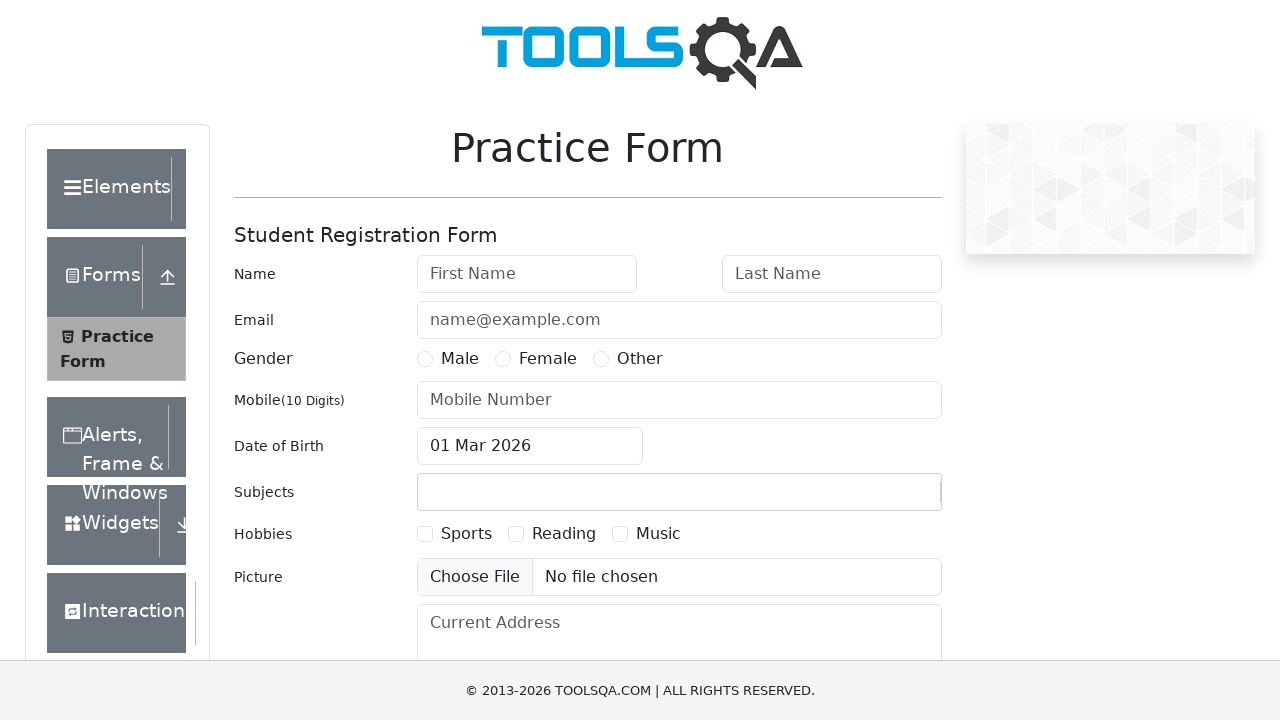

Clicked on the date of birth field to open calendar at (530, 446) on #dateOfBirthInput
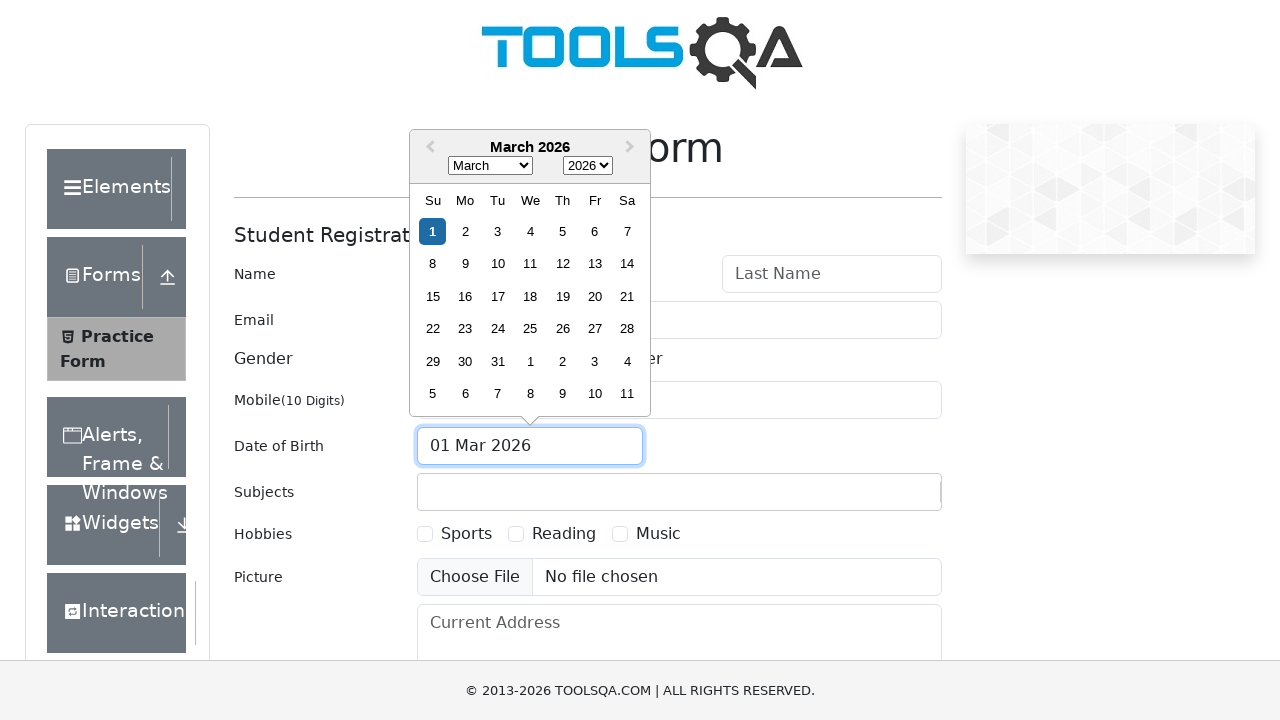

Selected year 2005 from dropdown on .react-datepicker__year-select
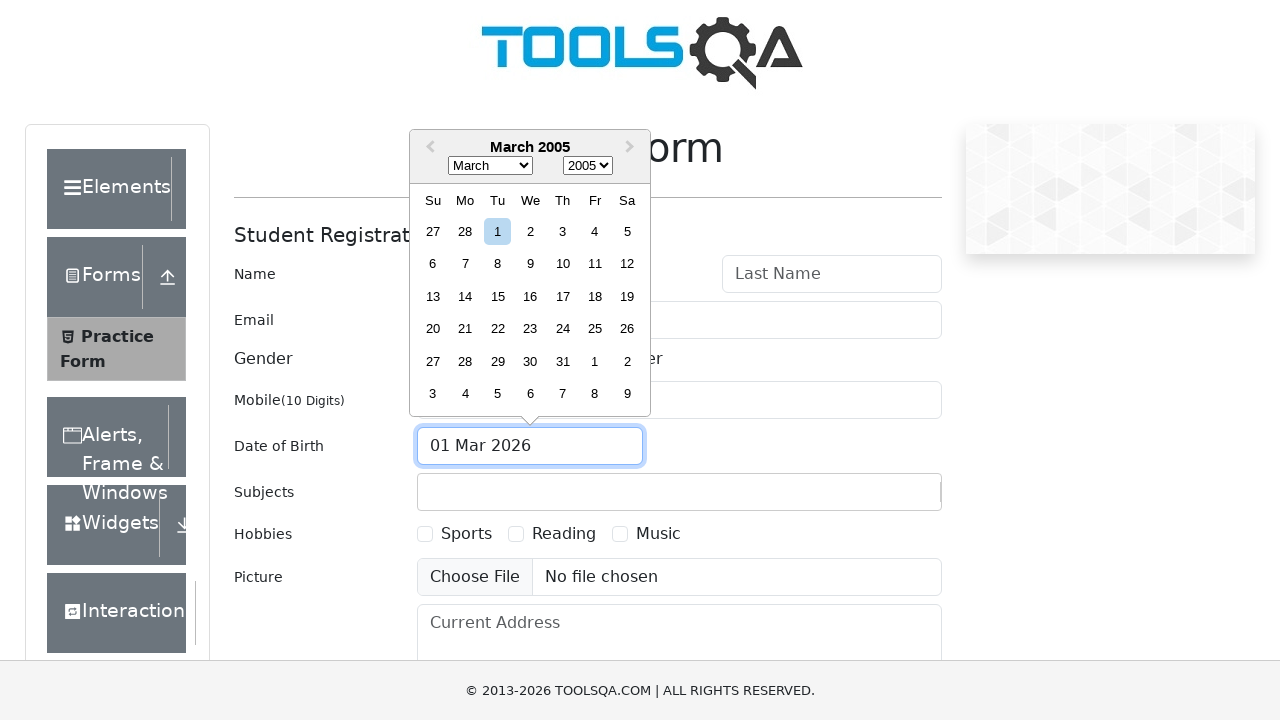

Selected month November (index 10) from dropdown on .react-datepicker__month-select
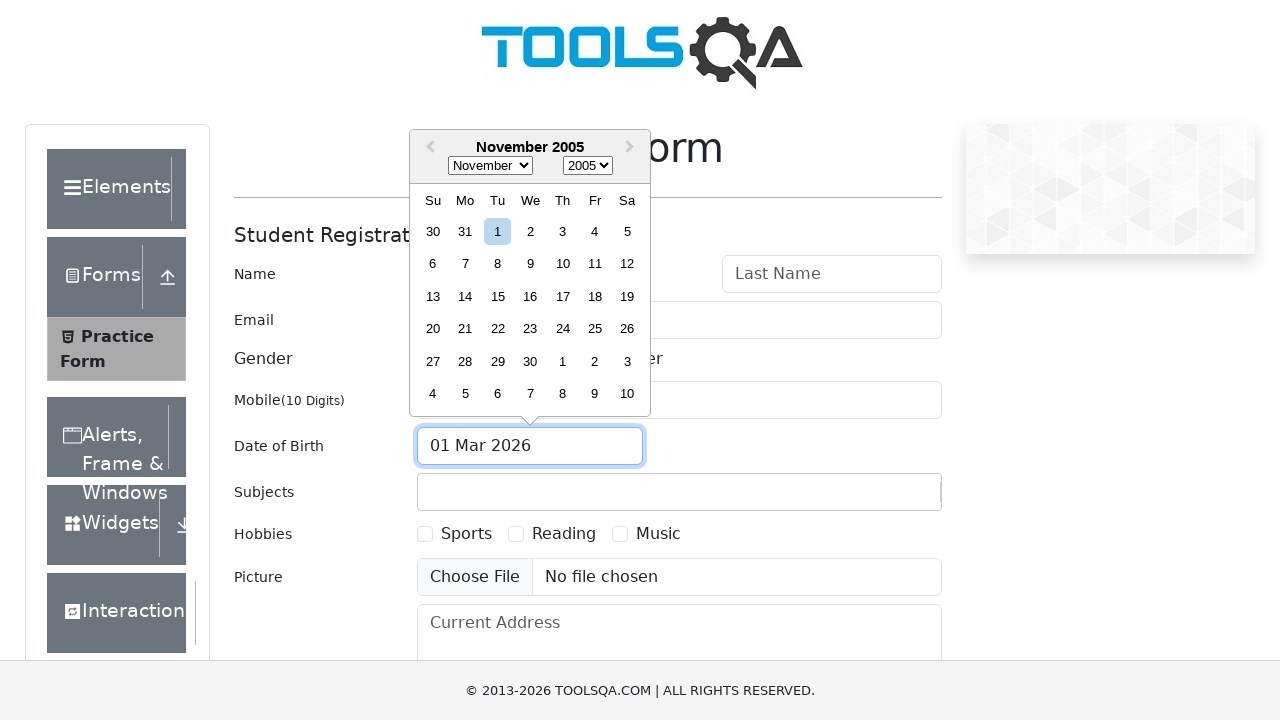

Clicked on day 18 to set date to November 18, 2005 at (595, 296) on div.react-datepicker__day--018:not(.react-datepicker__day--outside-month)
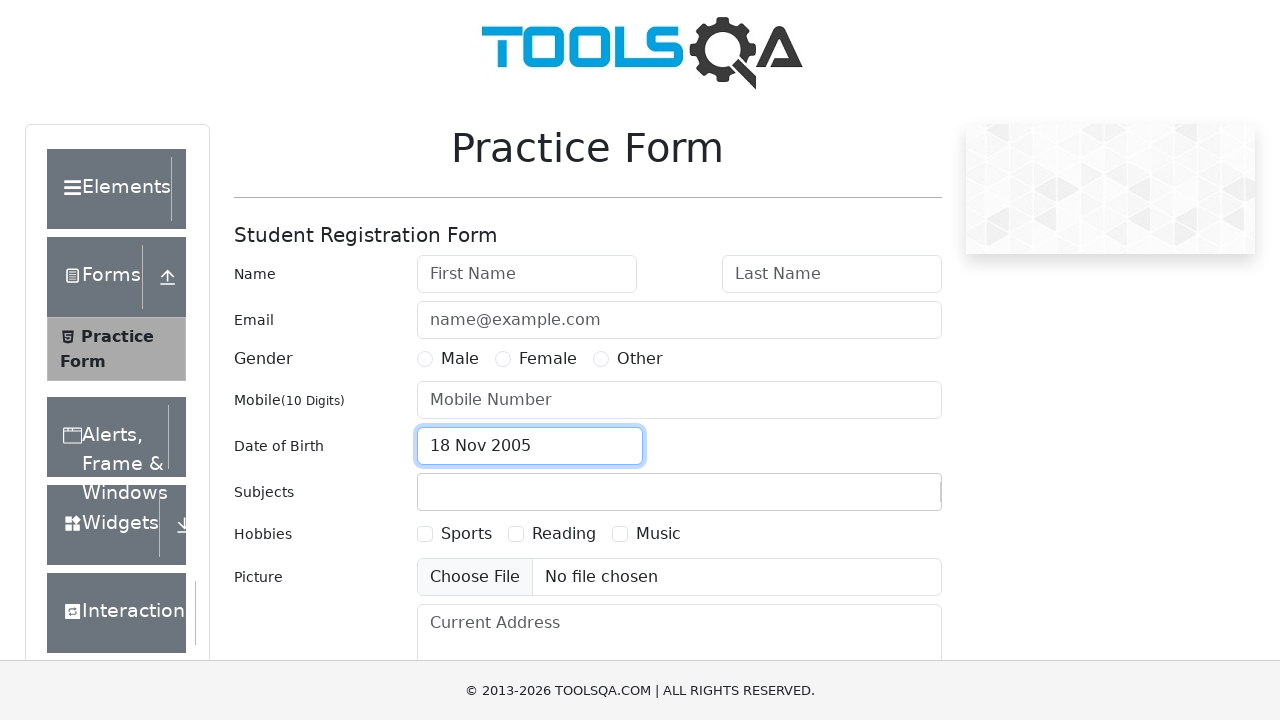

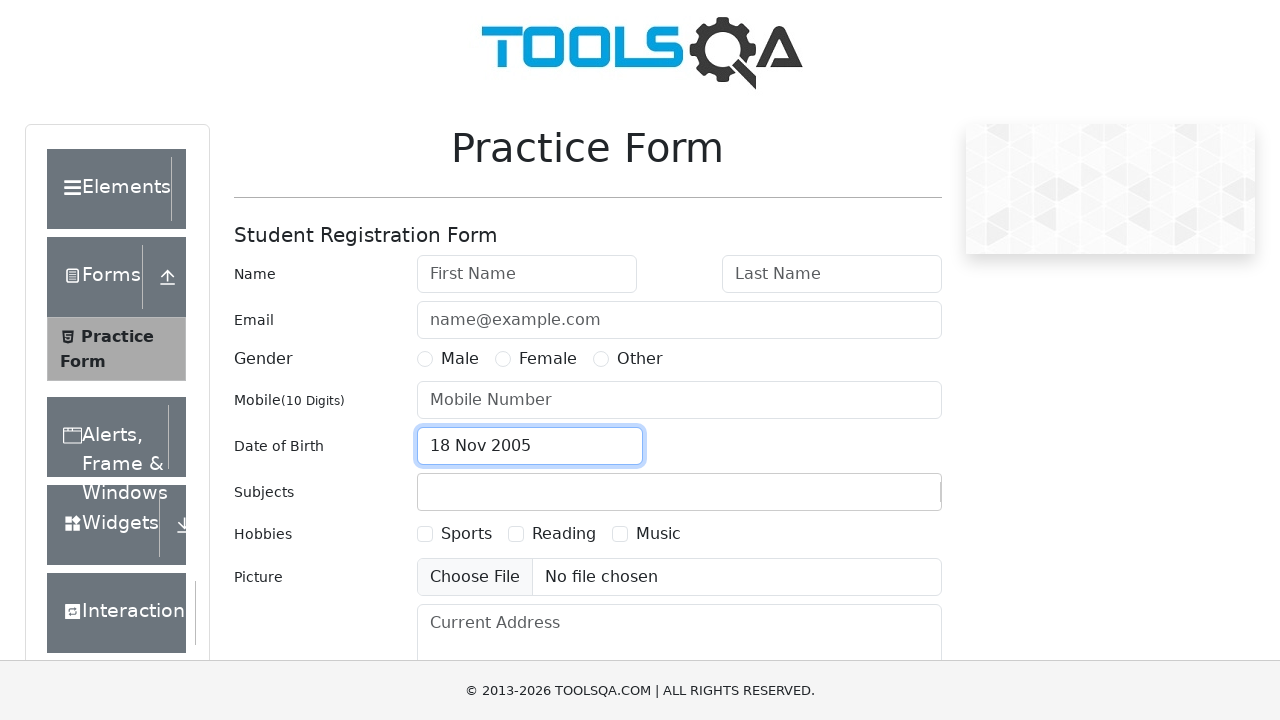